Tests dynamic loading functionality by clicking a button to reveal hidden content and waiting for the "Hello World!" text to appear

Starting URL: https://the-internet.herokuapp.com/dynamic_loading/1

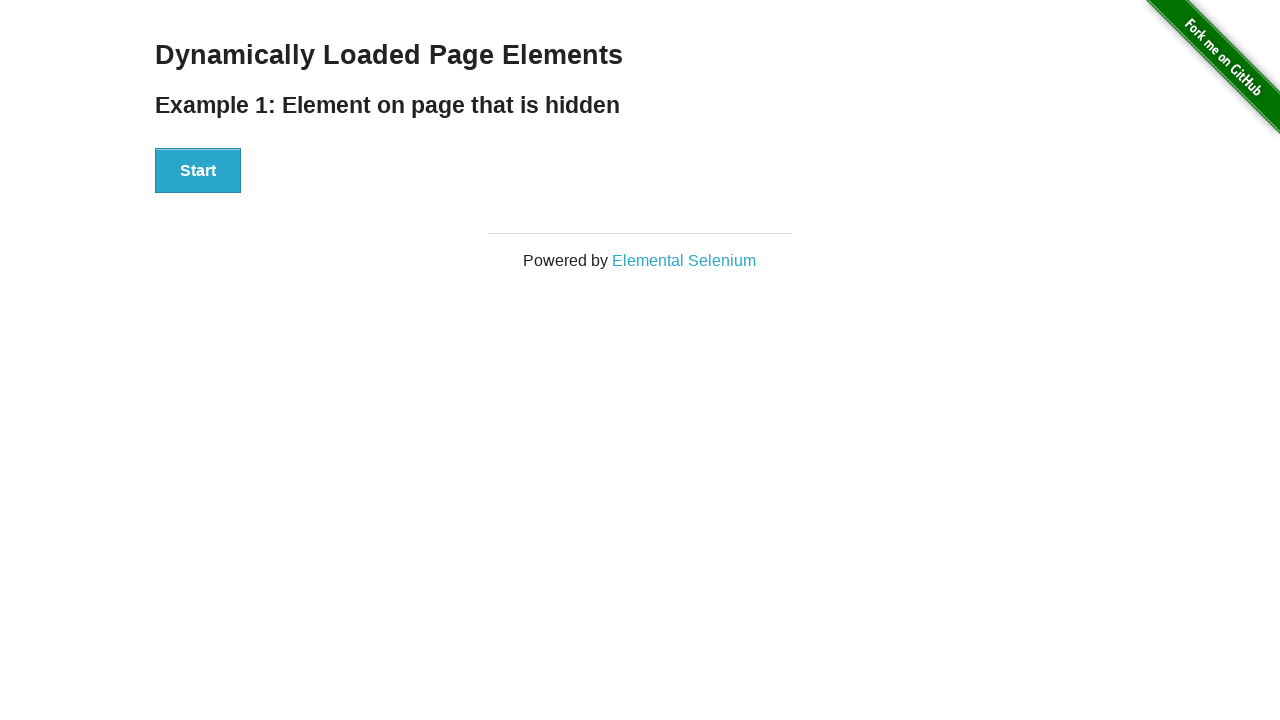

Navigated to dynamic loading test page
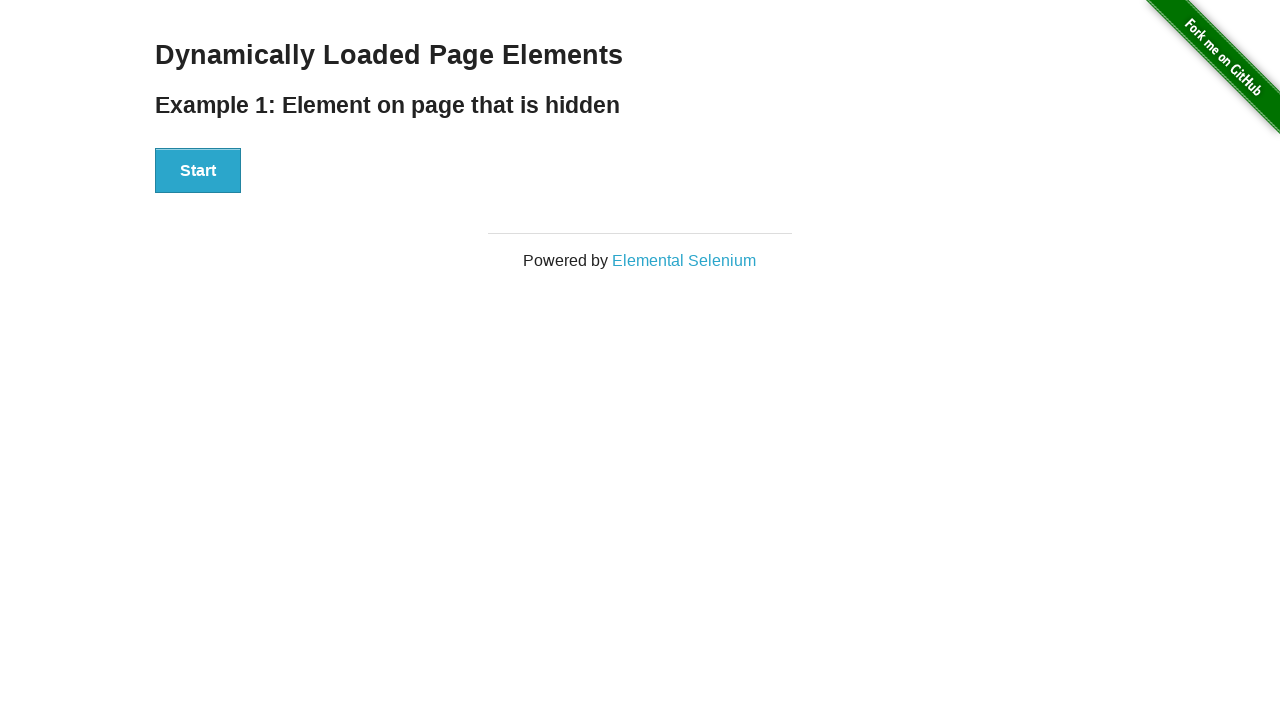

Clicked Start button to trigger dynamic loading at (198, 171) on xpath=//button
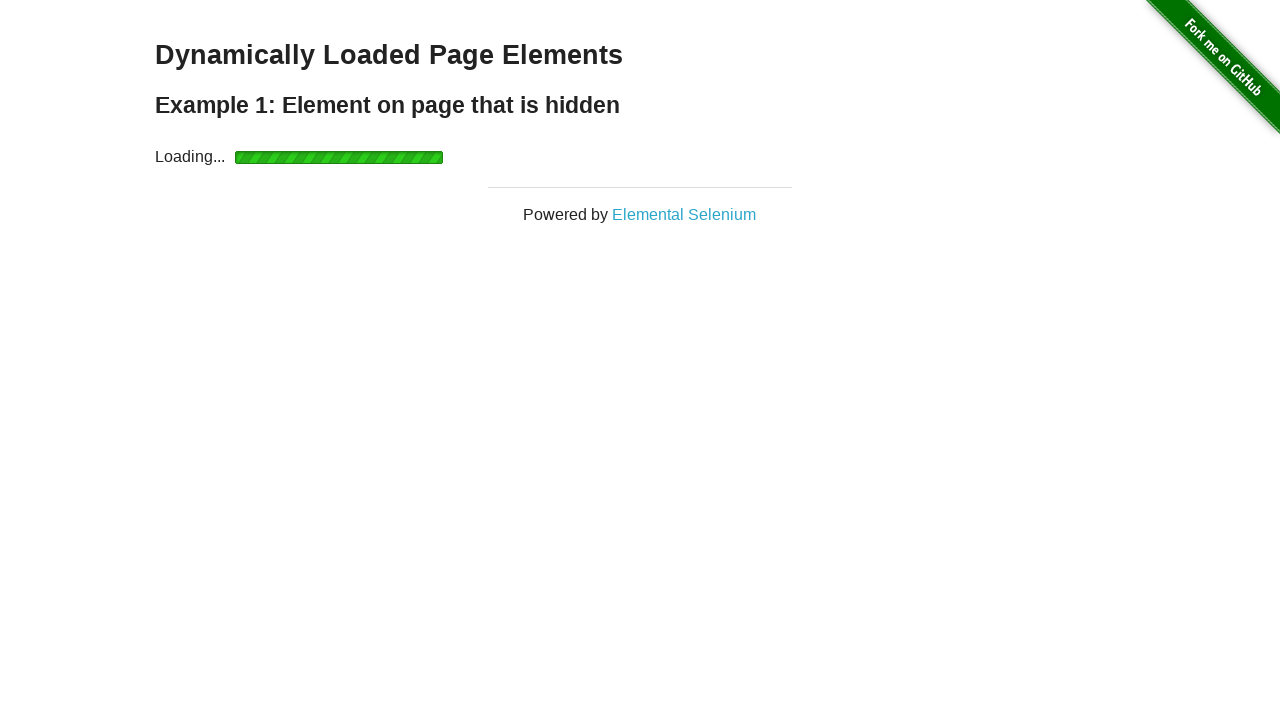

Hello World! text appeared - dynamic content loaded successfully
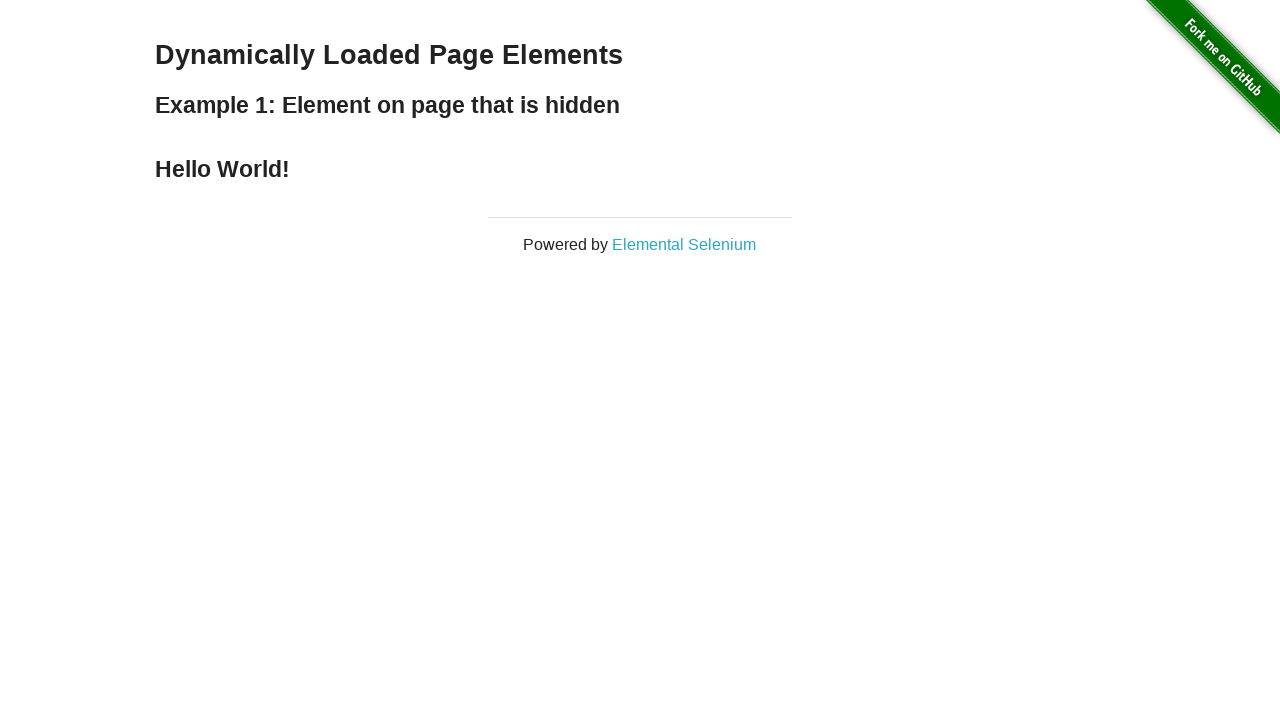

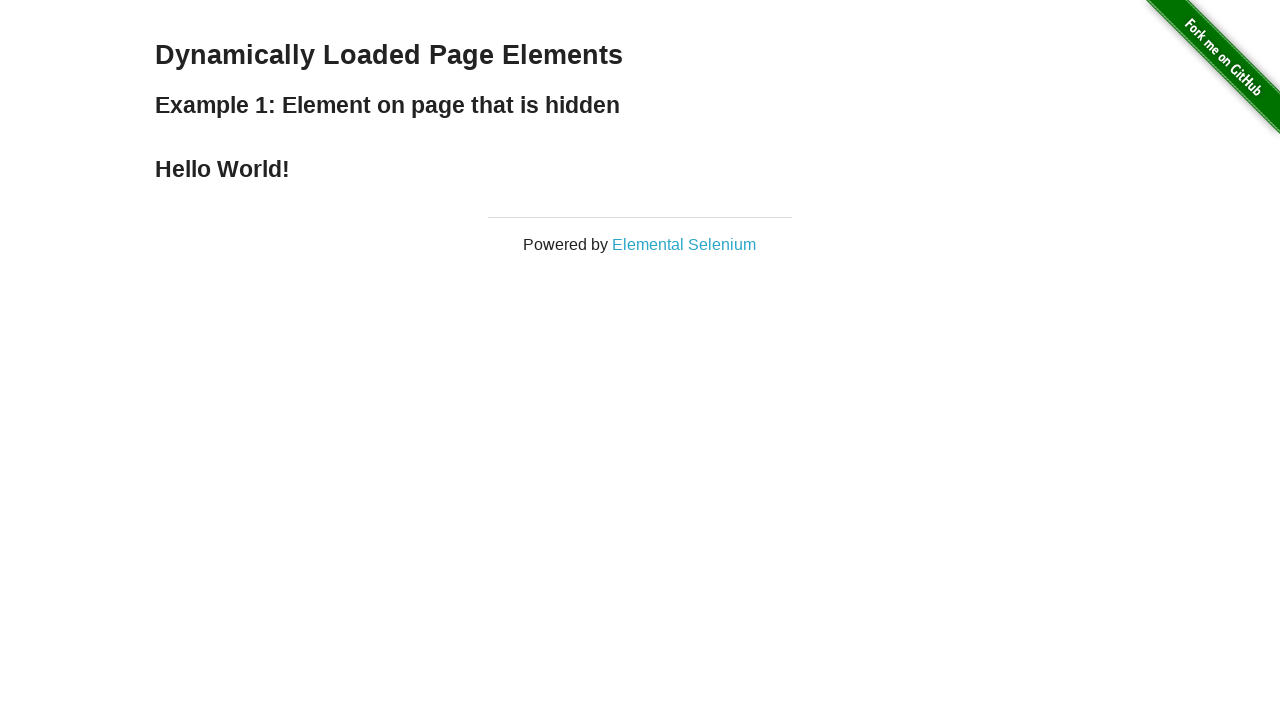